Tests handling of a simple JavaScript alert by clicking a button to trigger the alert and accepting it

Starting URL: https://the-internet.herokuapp.com/javascript_alerts

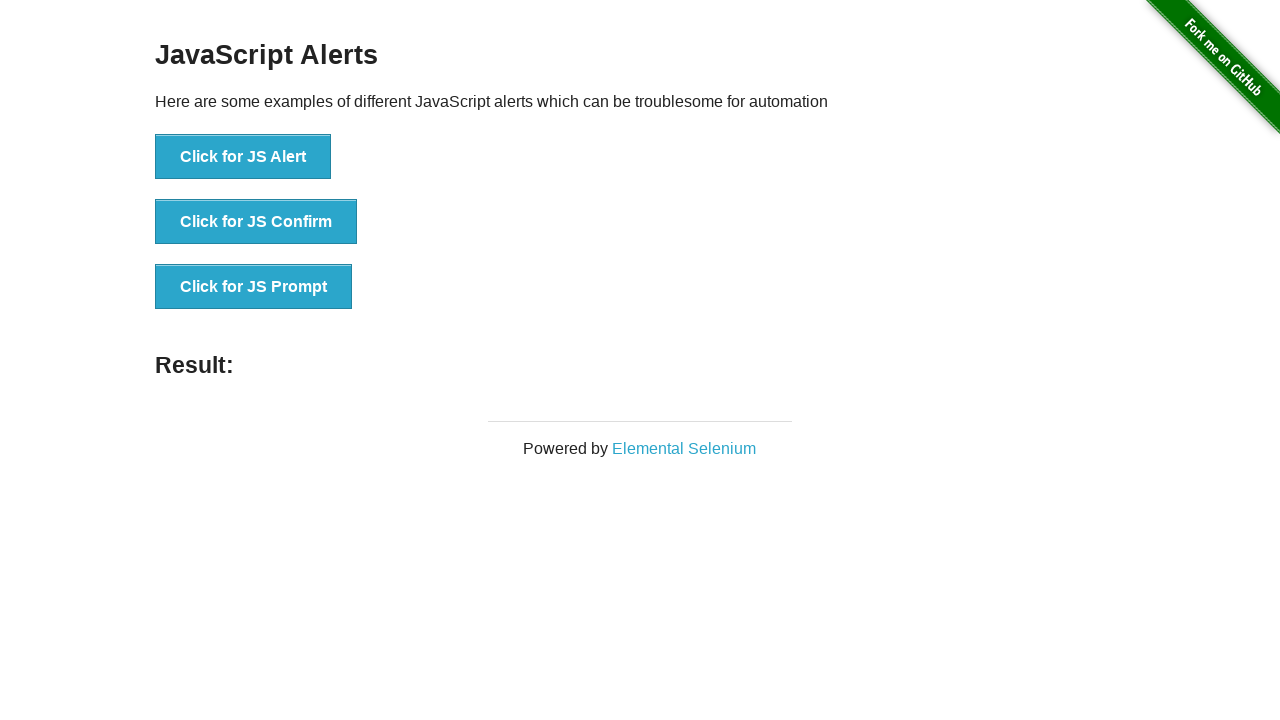

Clicked button to trigger JavaScript alert at (243, 157) on xpath=//button[.='Click for JS Alert']
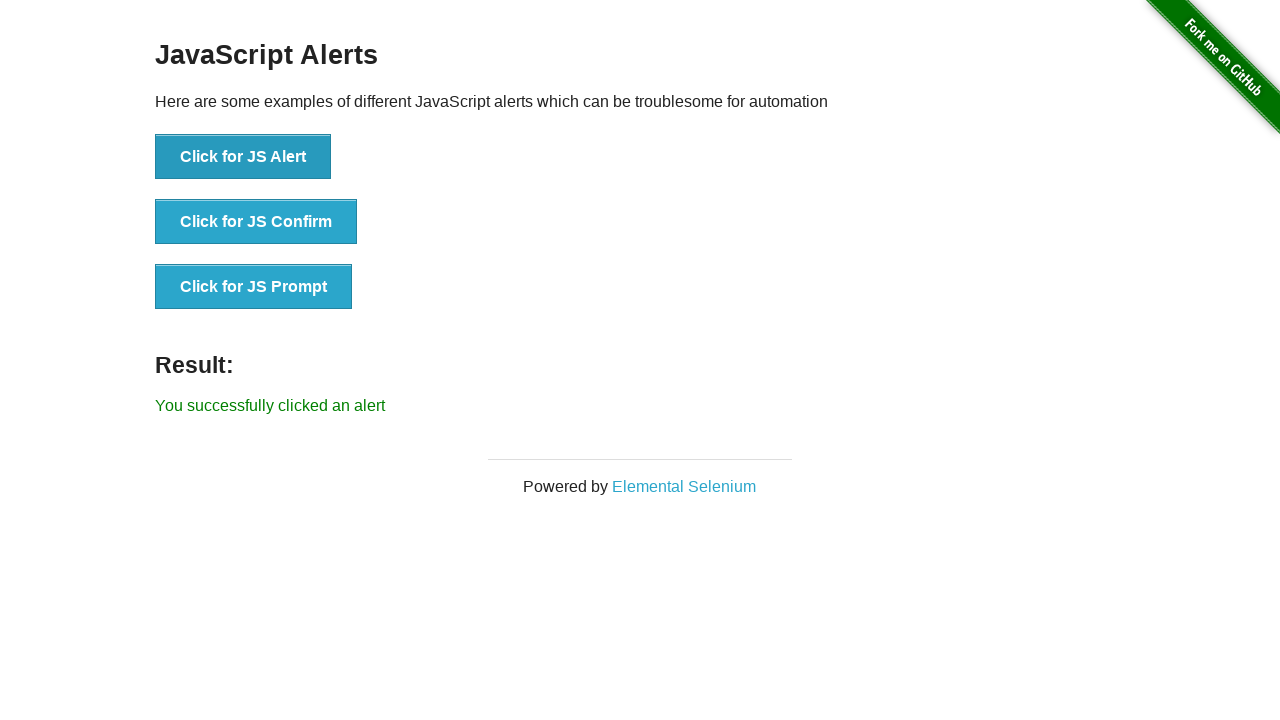

Alert dialog accepted
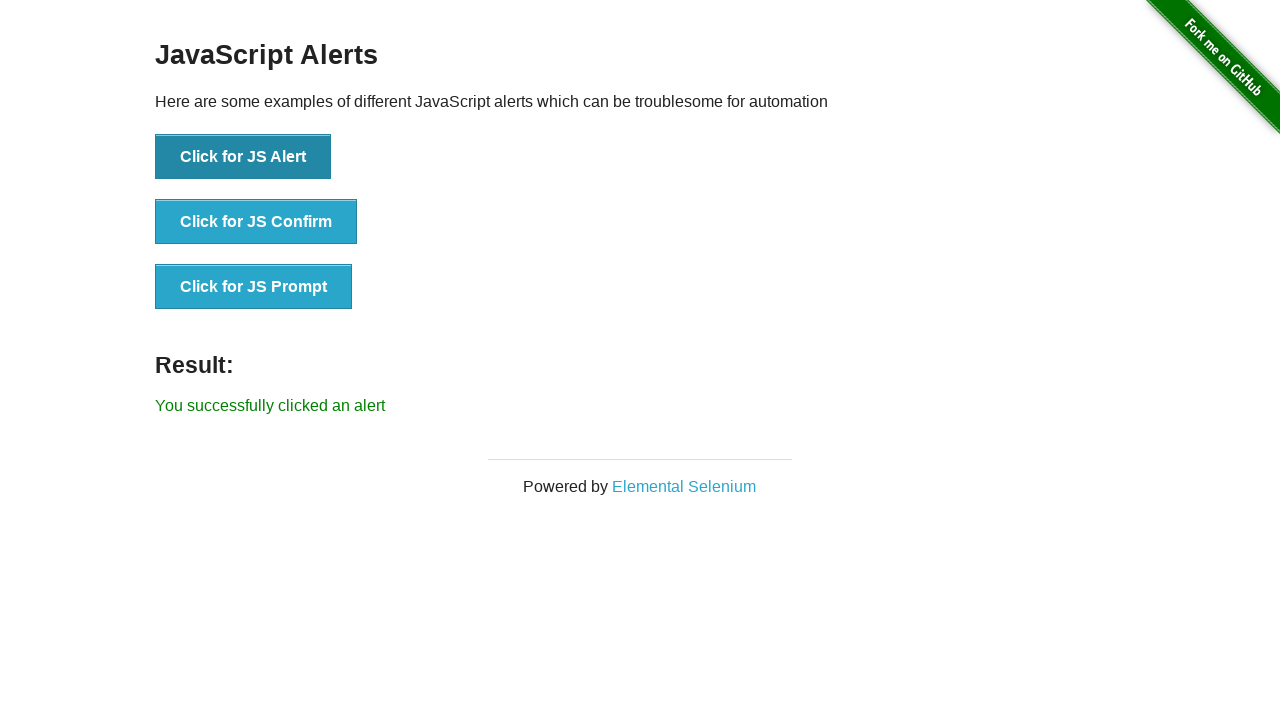

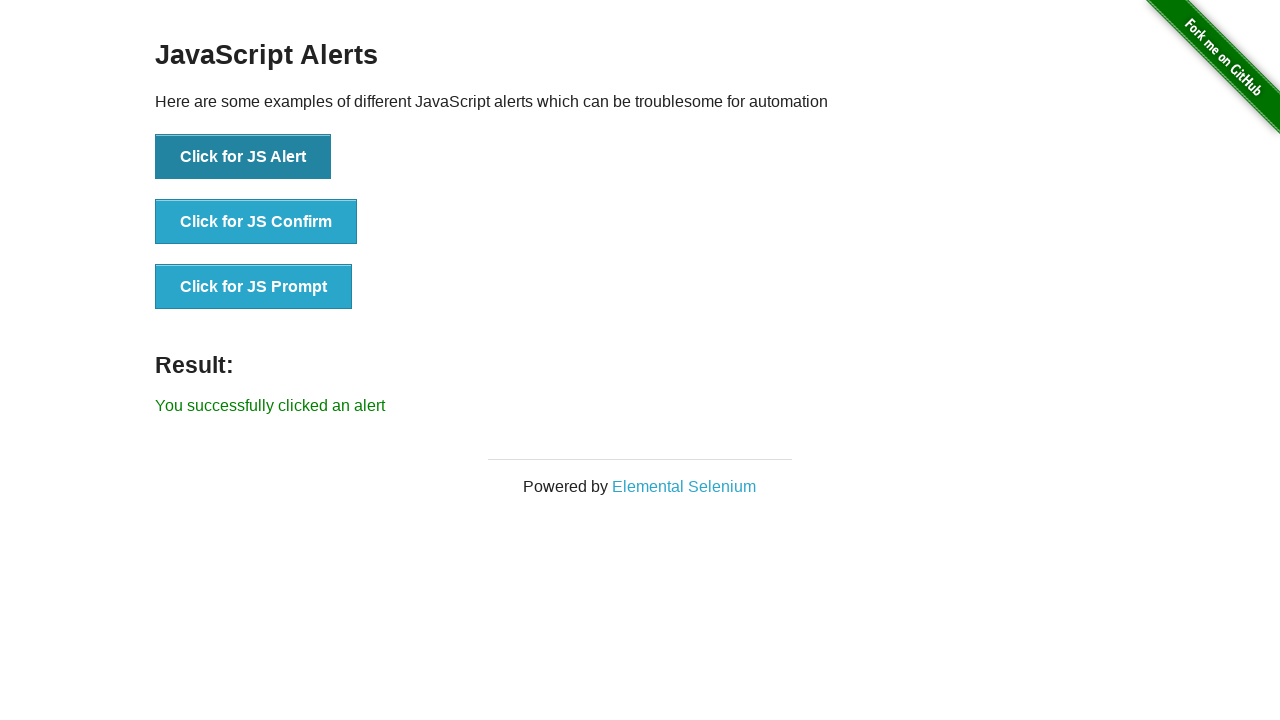